Tests the user registration form on OpenCart by filling in personal details (first name, last name, email, phone number, password) and clicking the continue button to submit the registration.

Starting URL: https://naveenautomationlabs.com/opencart/index.php?route=account/register

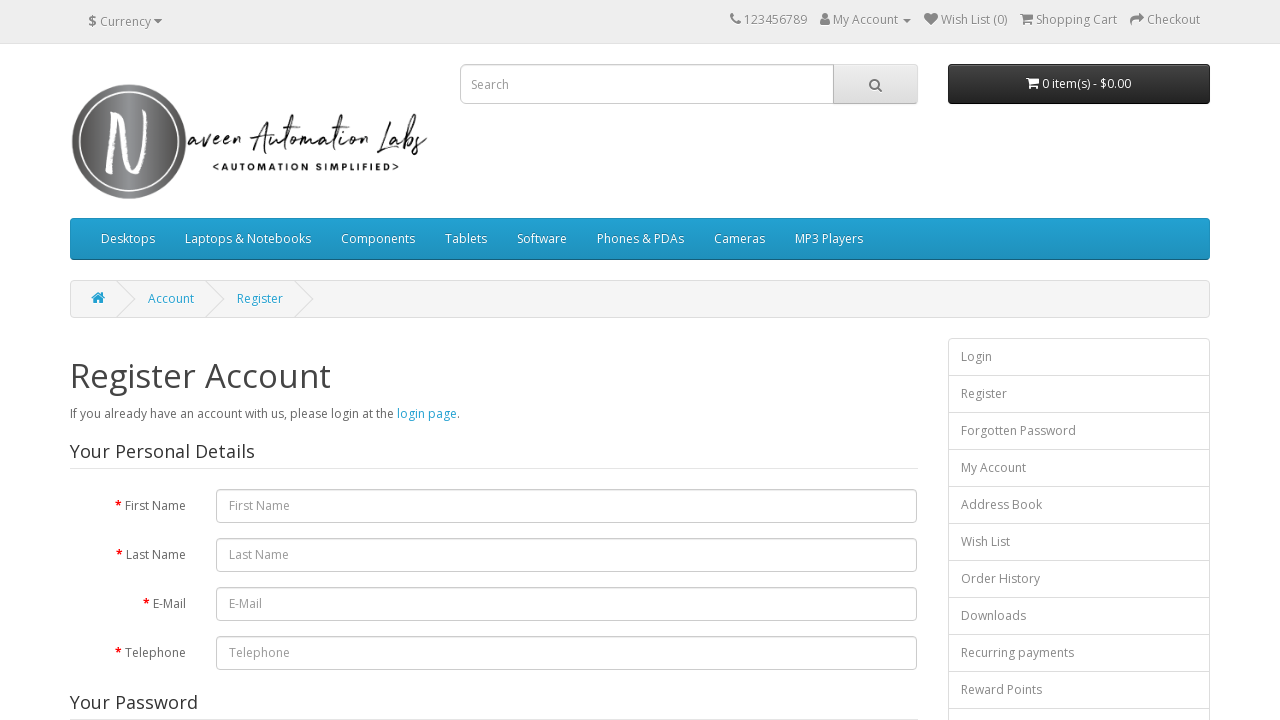

Filled first name field with 'Mahesh' on input[name='firstname']
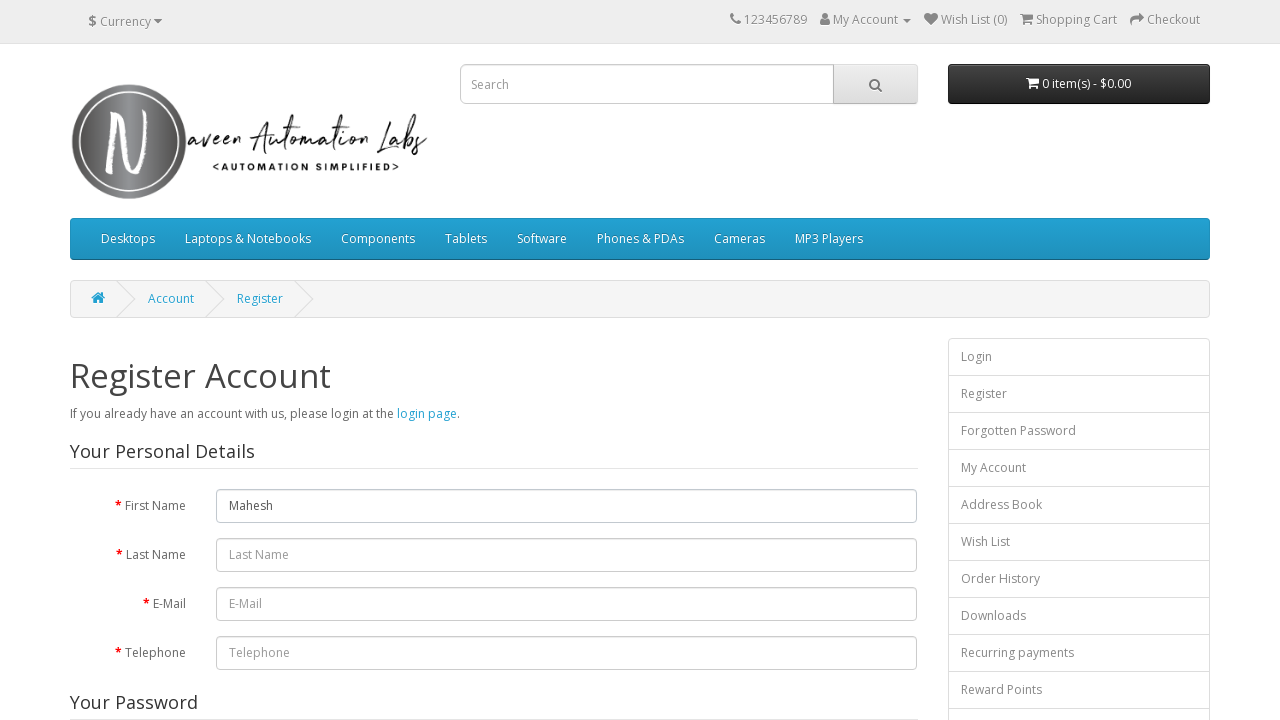

Filled last name field with 'Kumar' on input[name='lastname']
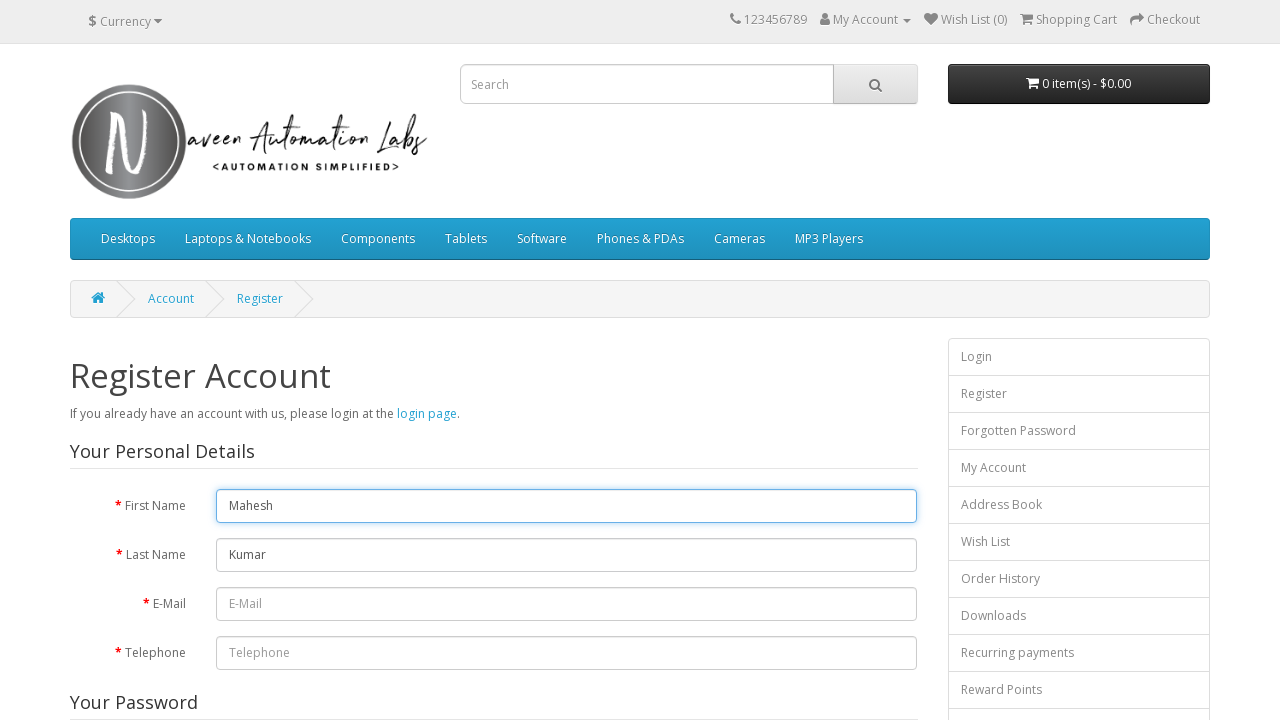

Filled email field with 'maheshkumar7294@example.com' on input[name='email']
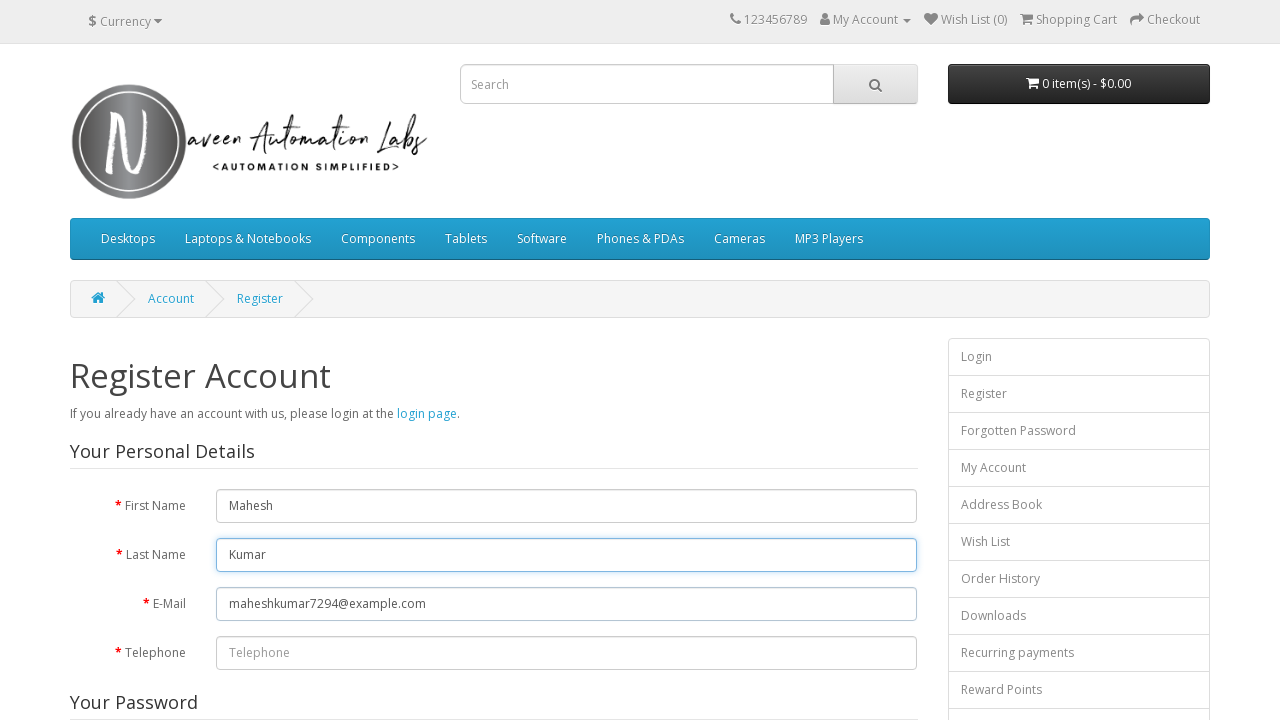

Filled telephone field with '123456' on input[name='telephone']
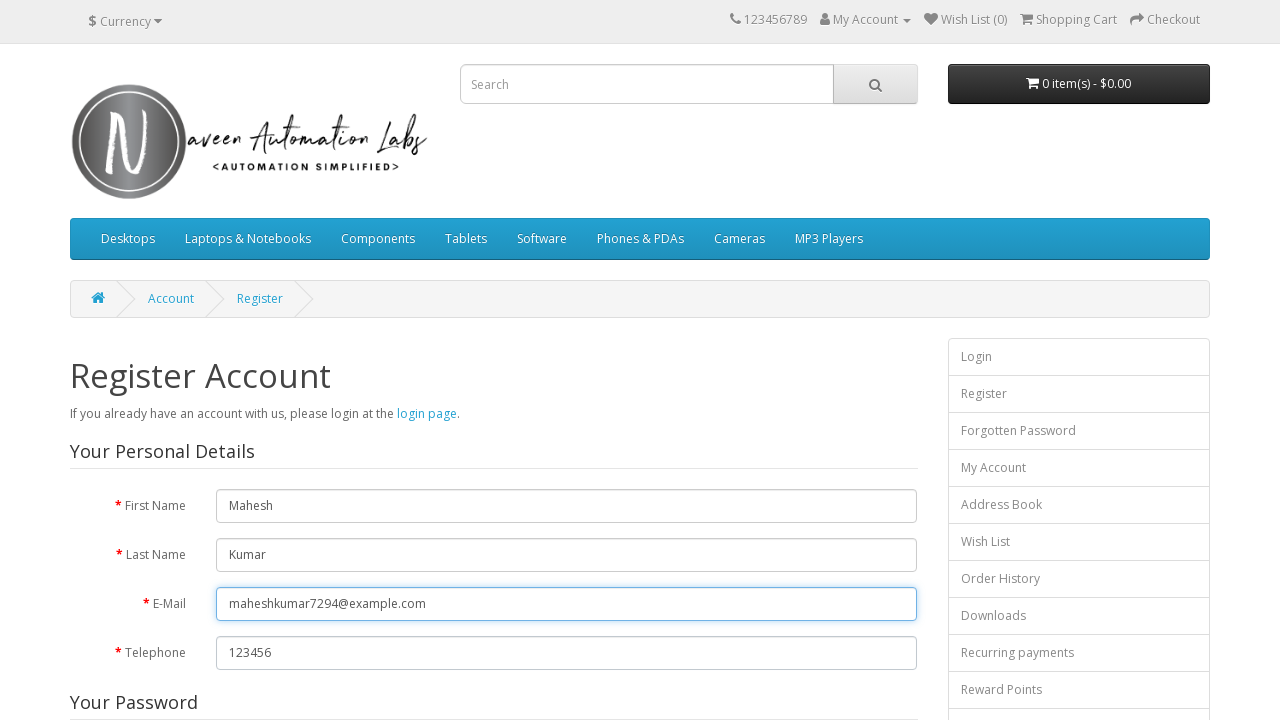

Filled password field with 'TestPass123' on input[name='password']
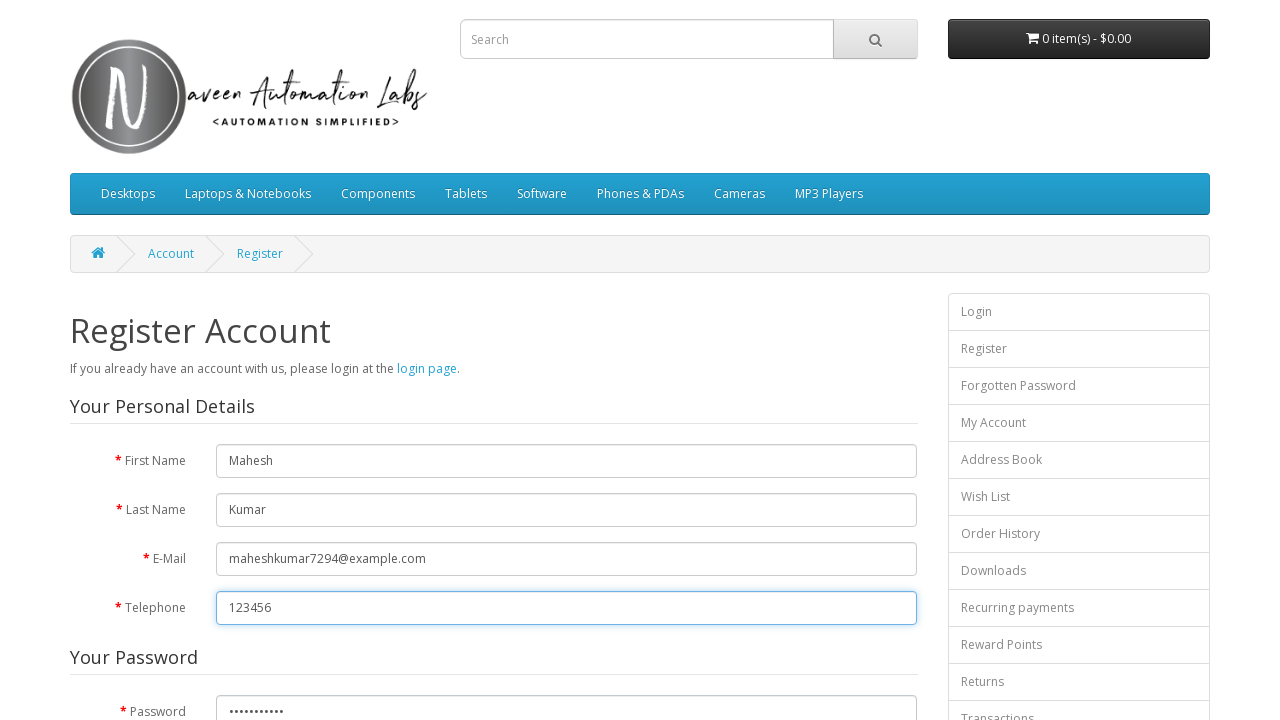

Filled confirm password field with 'TestPass123' on input[name='confirm']
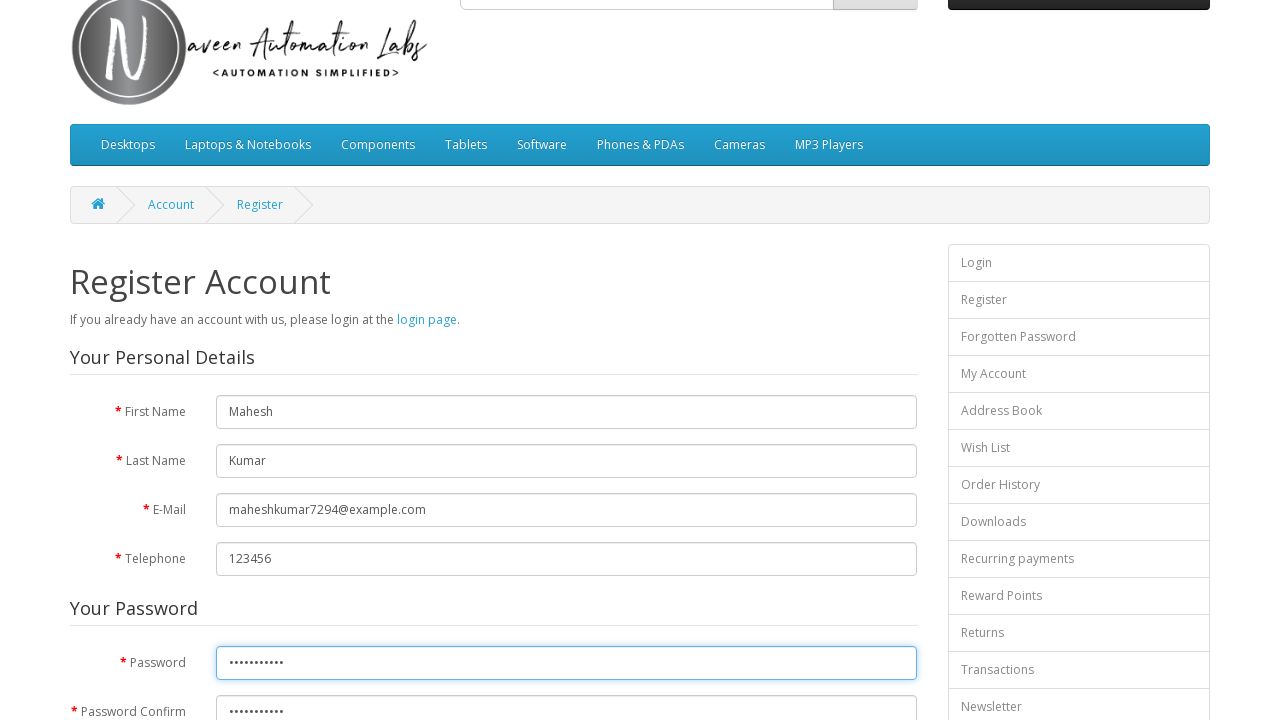

Clicked Continue button to submit registration form at (879, 427) on input[type='submit'][value='Continue']
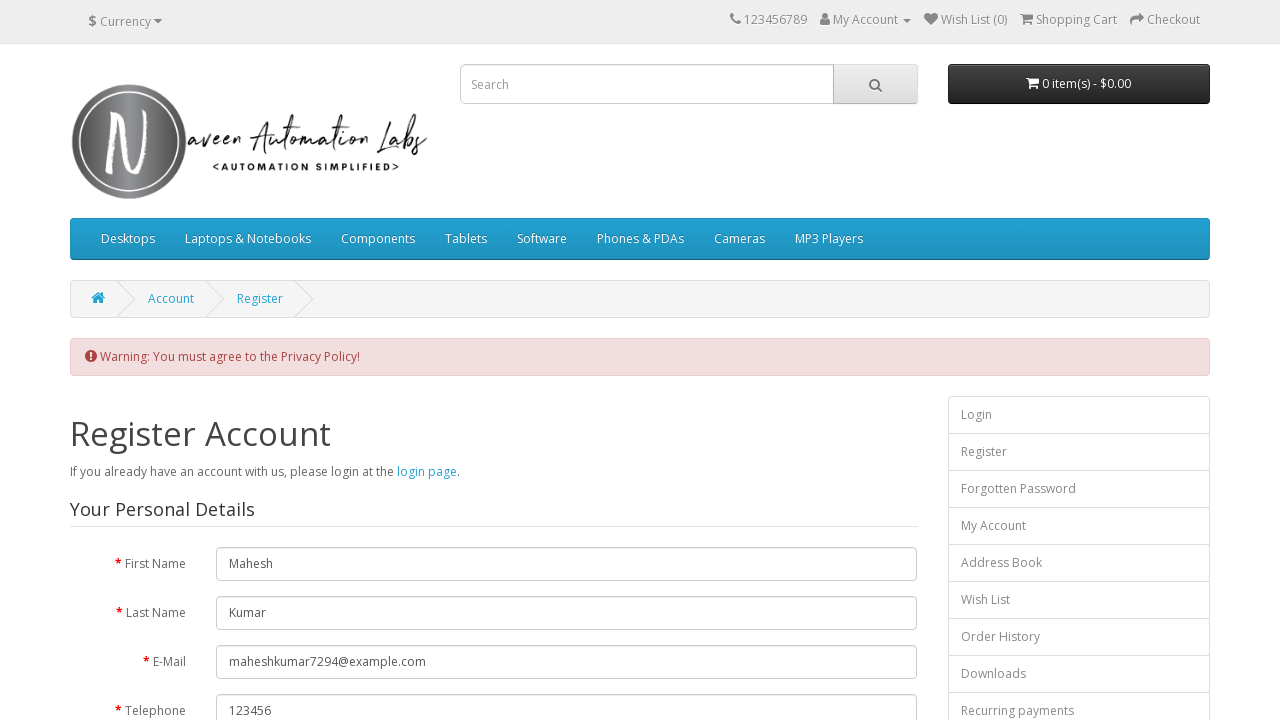

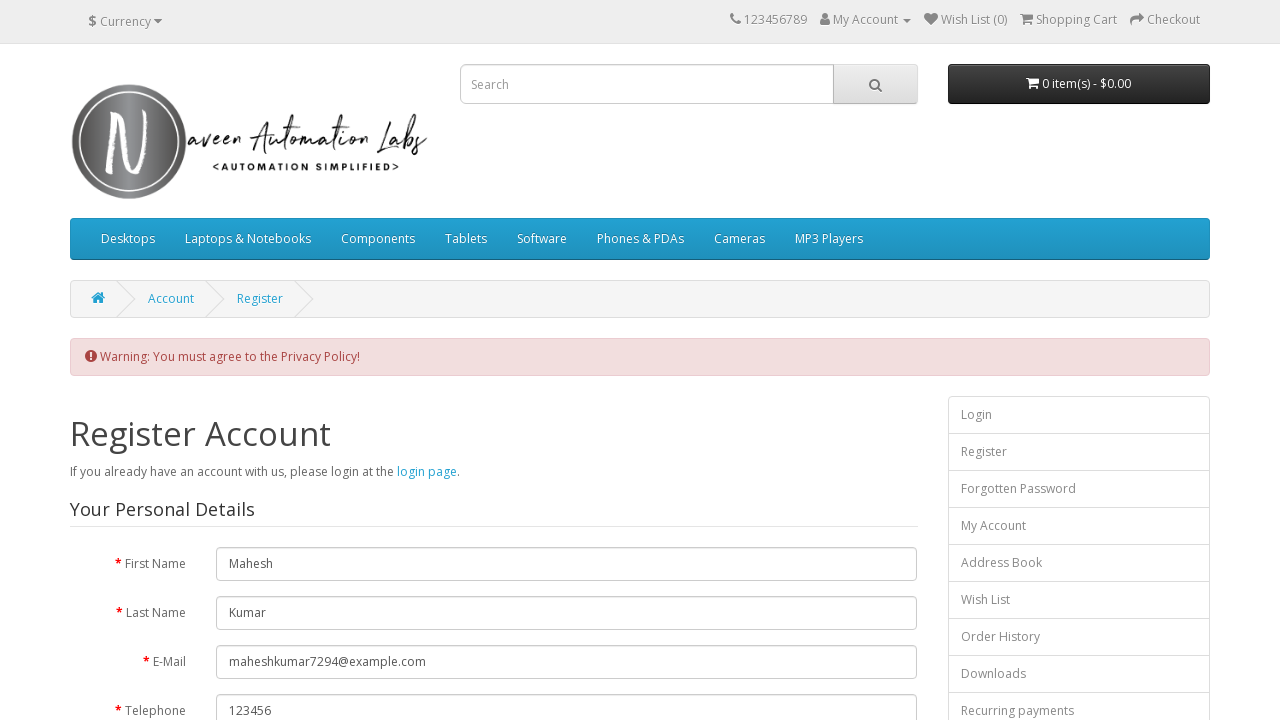